Tests the JavaScript Confirmation button by clicking it, dismissing the alert, and verifying the result message shows "You pressed Cancel!"

Starting URL: http://automationbykrishna.com/

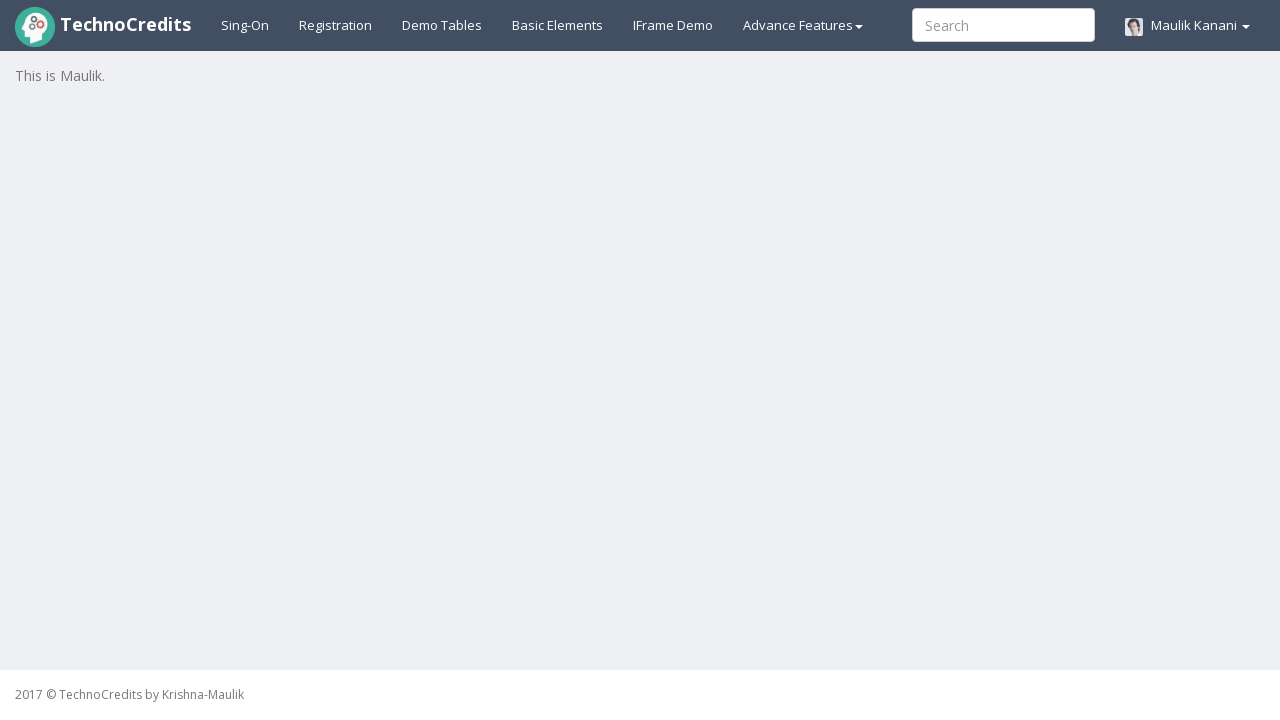

Clicked on Basic Elements tab at (558, 25) on #basicelements
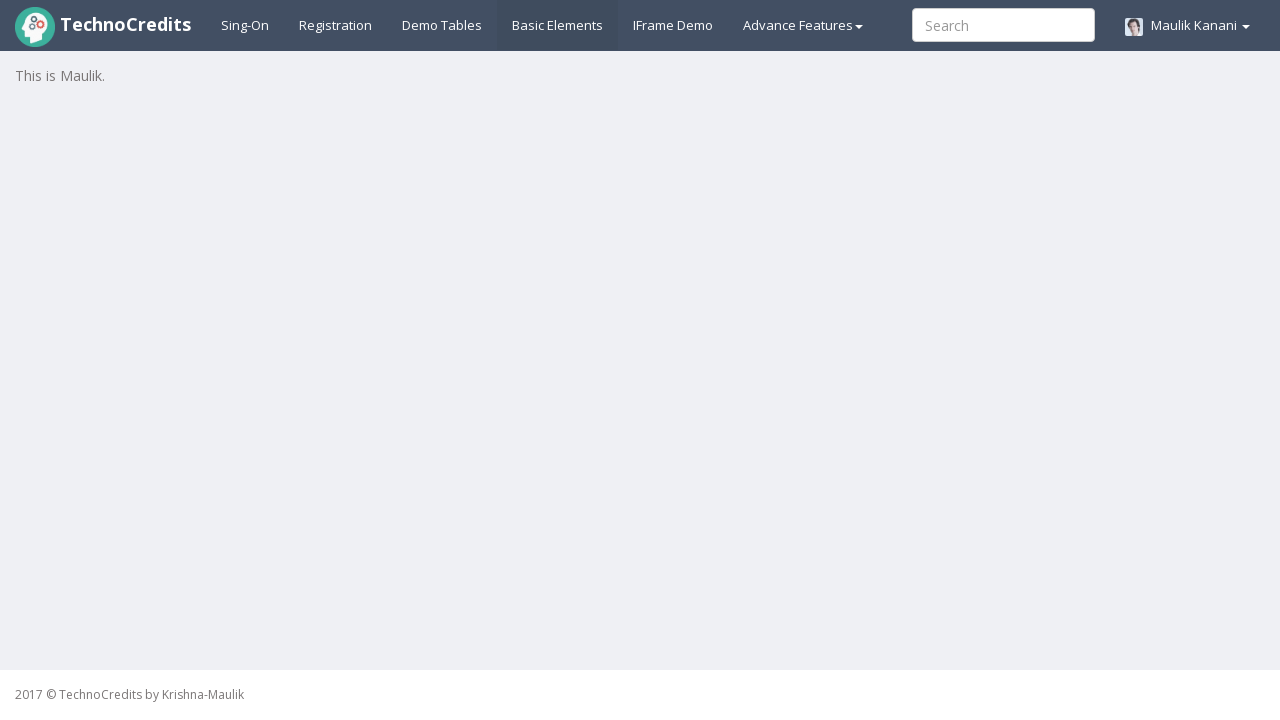

JavaScript Confirmation button loaded
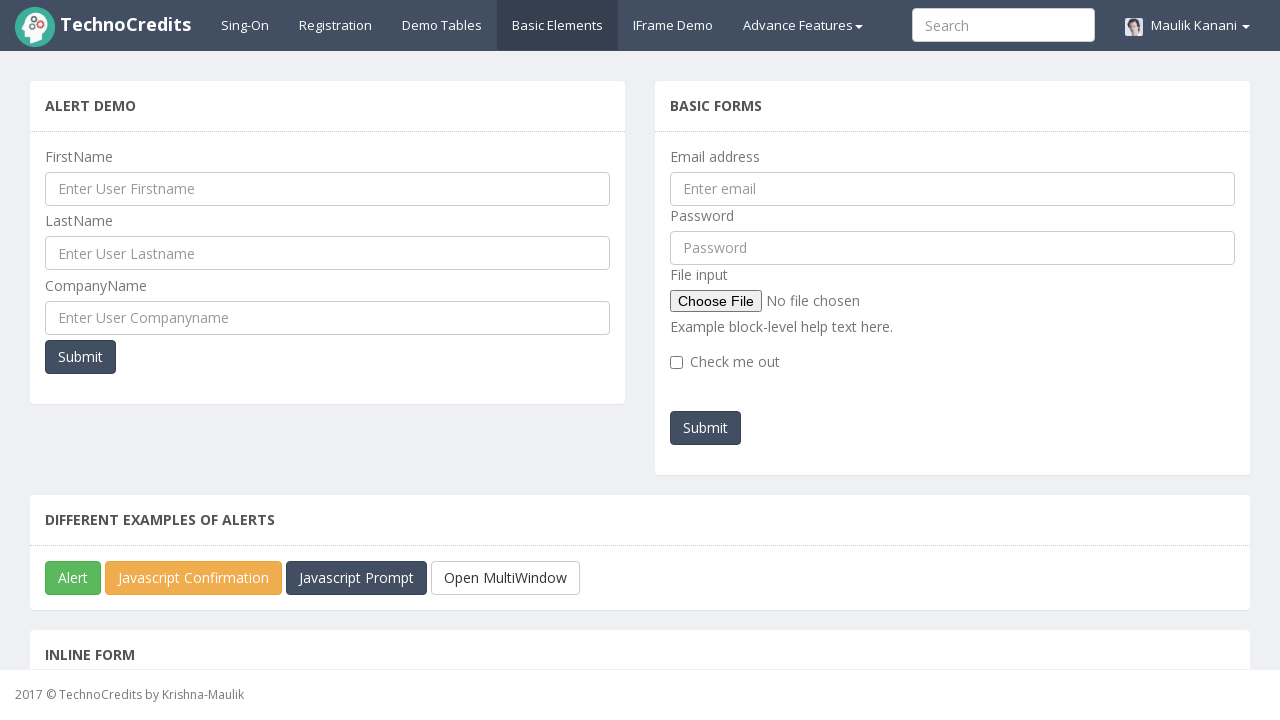

Set up dialog handler to dismiss alert
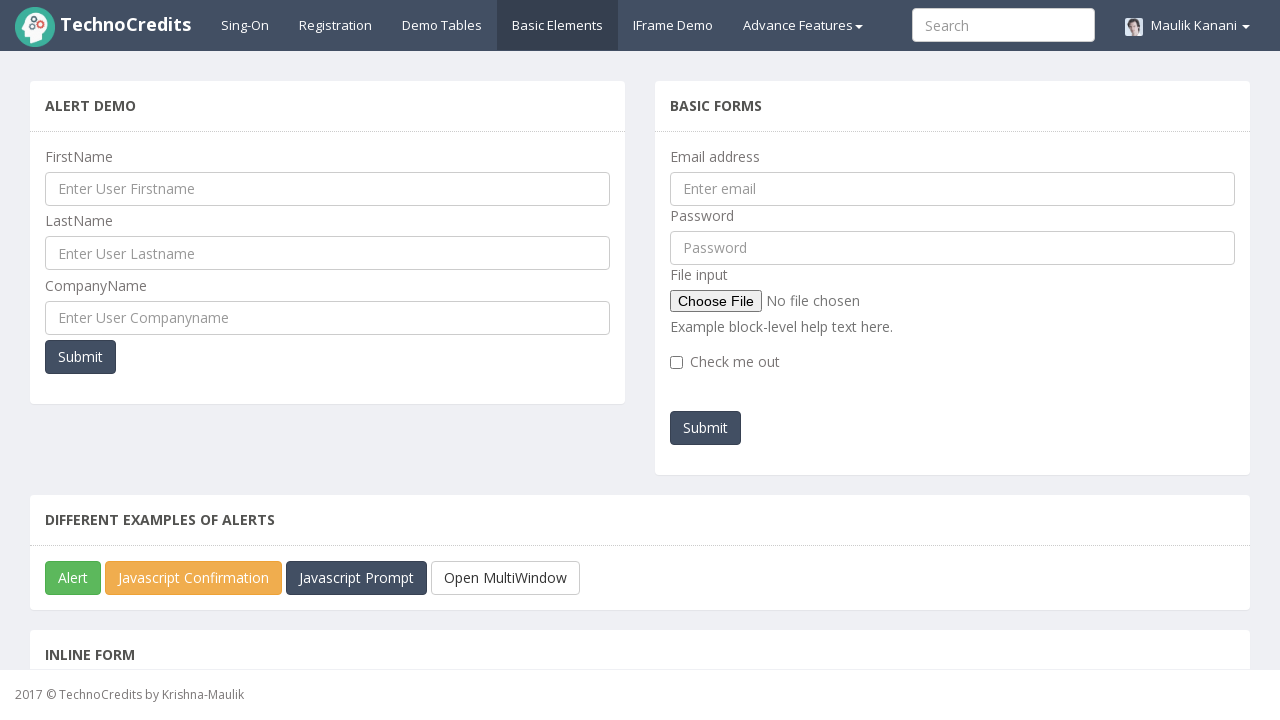

Clicked JavaScript Confirmation button at (194, 578) on #javascriptConfirmBox
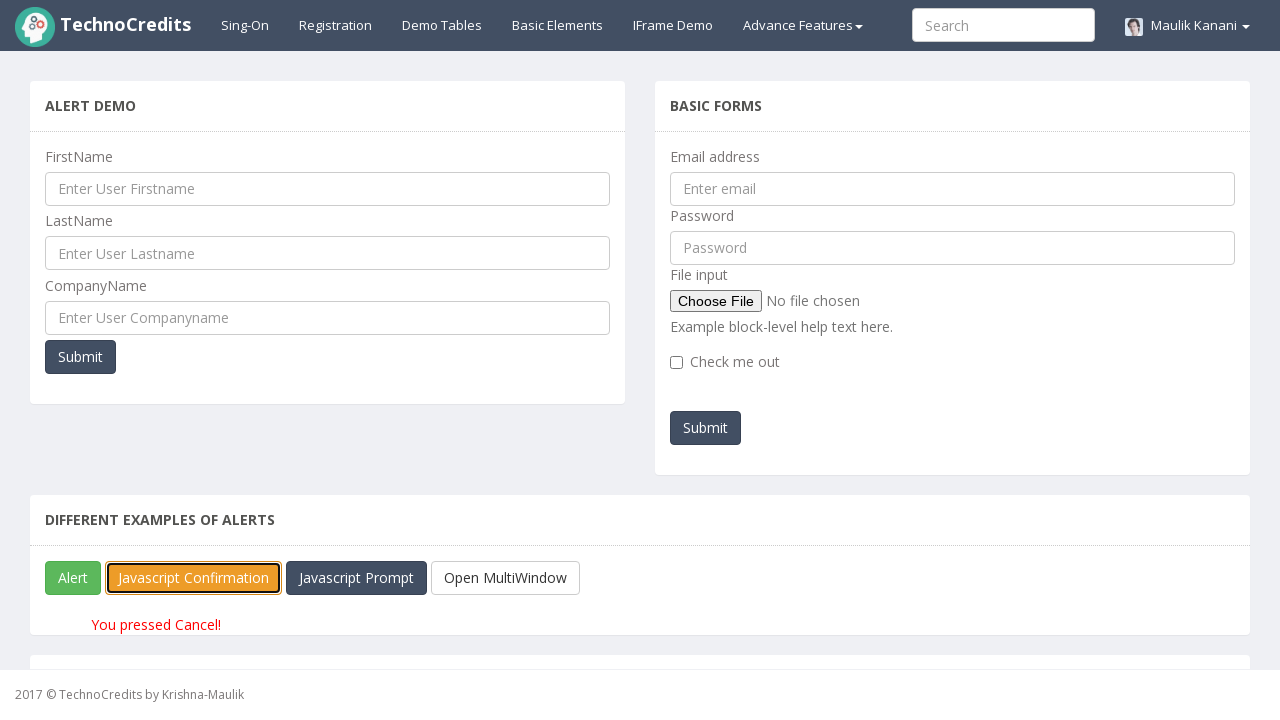

Result message appeared after dismissing alert
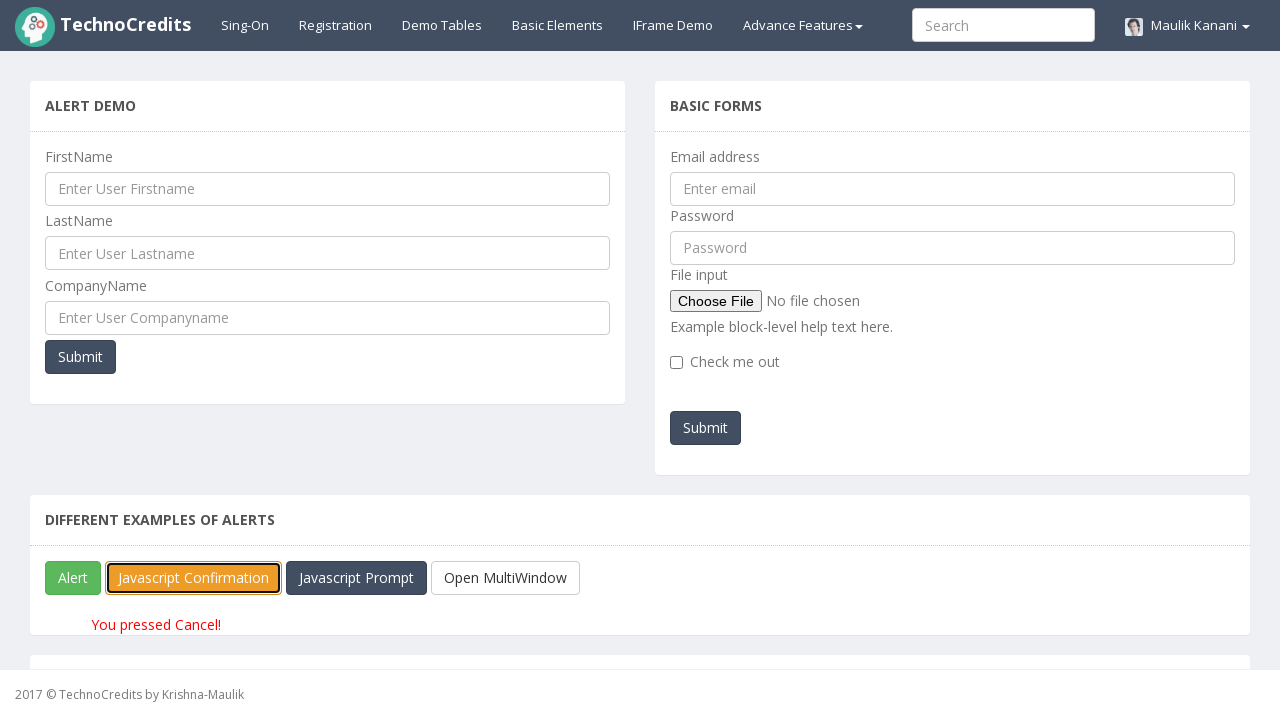

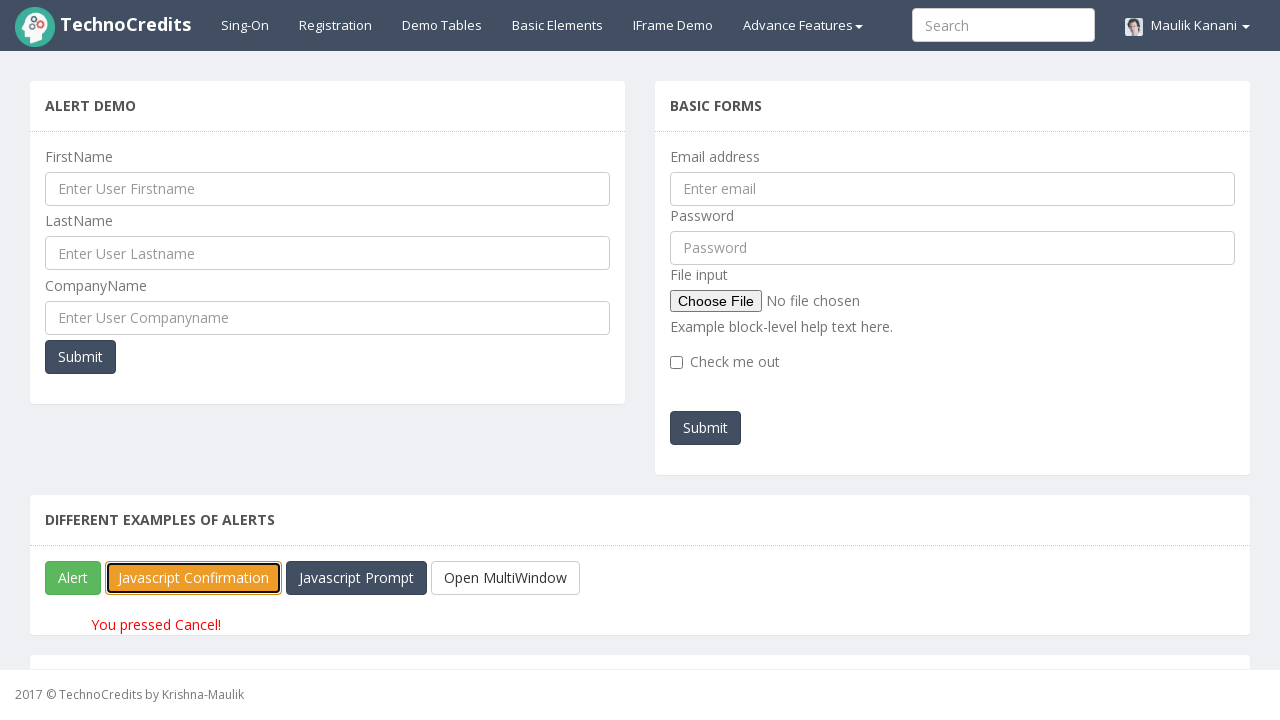